Tests clicking a button that ignores DOM click events by clicking it multiple times.

Starting URL: http://uitestingplayground.com/click

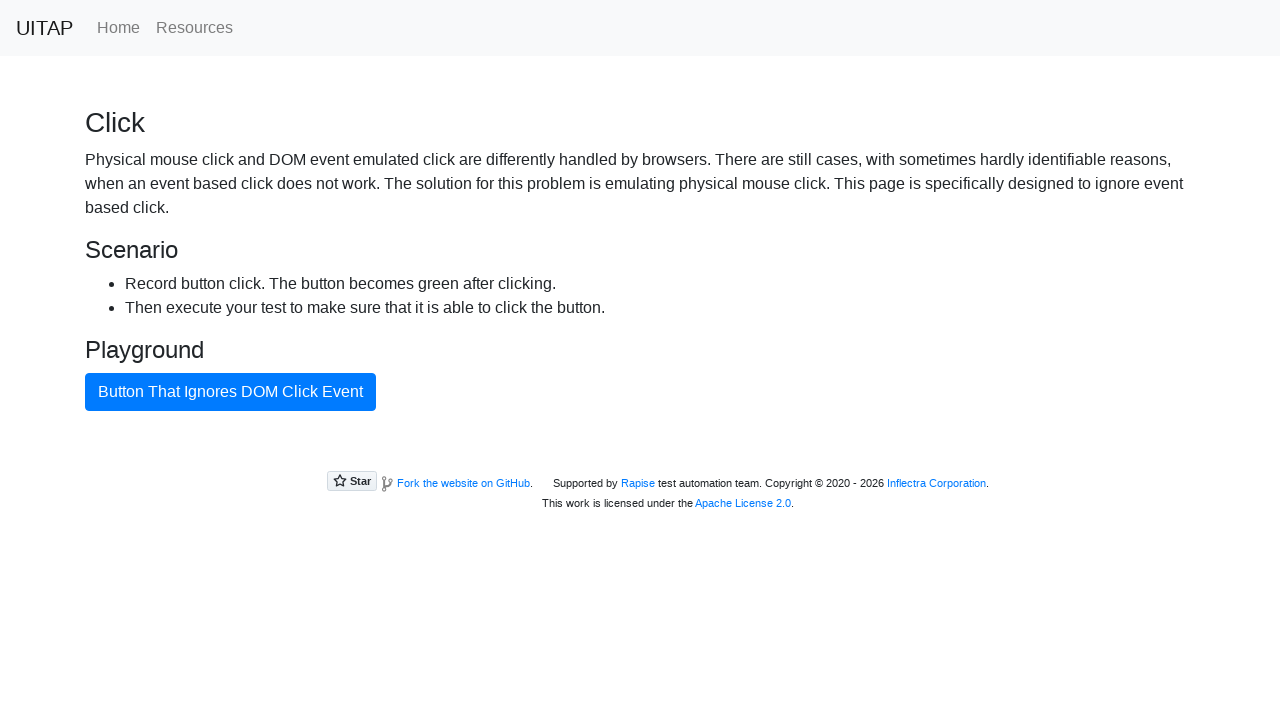

Navigated to click testing page
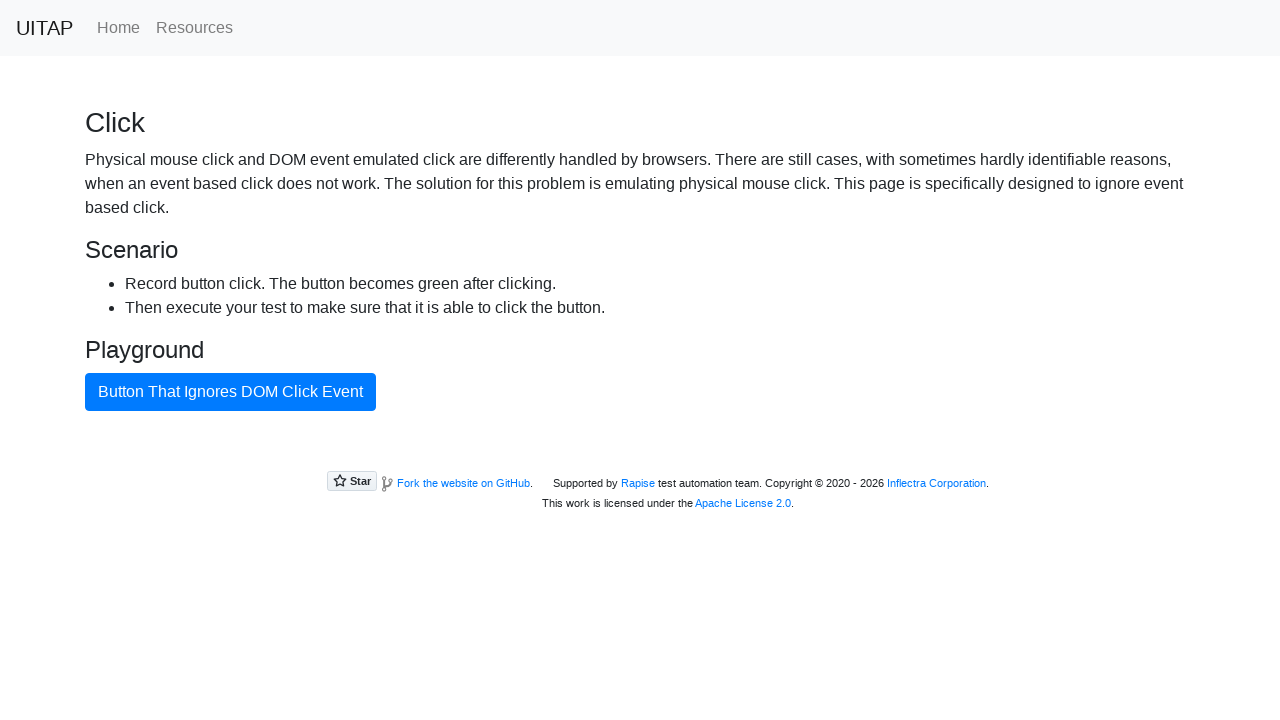

Located button that ignores DOM click events
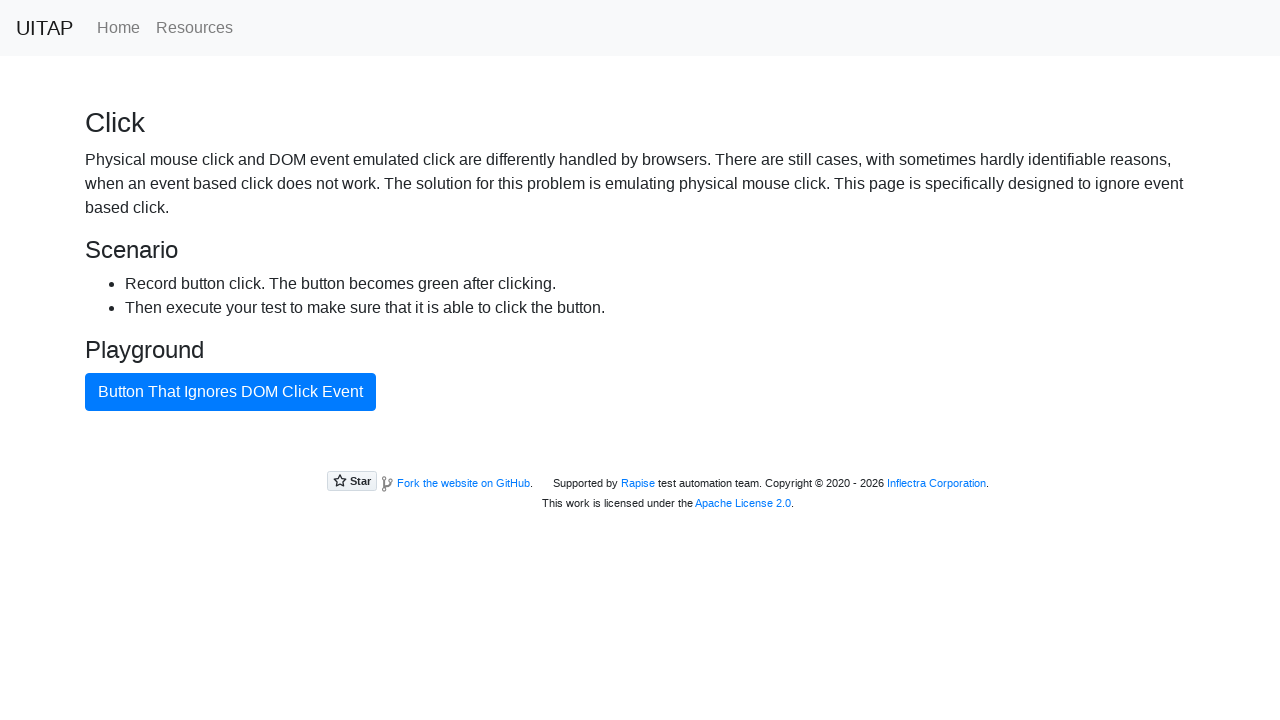

First click on button that ignores DOM click events at (230, 392) on internal:role=button[name="Button That Ignores DOM Click Event"i]
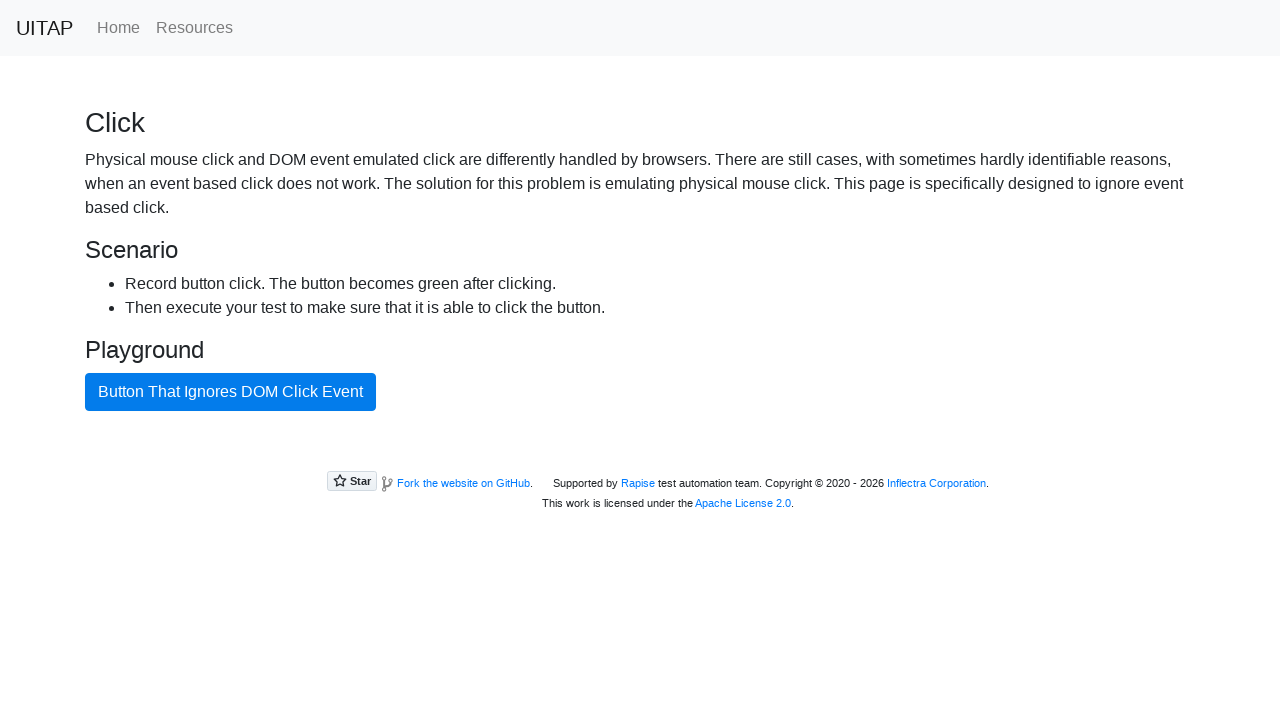

Second click on button that ignores DOM click events at (230, 392) on internal:role=button[name="Button That Ignores DOM Click Event"i]
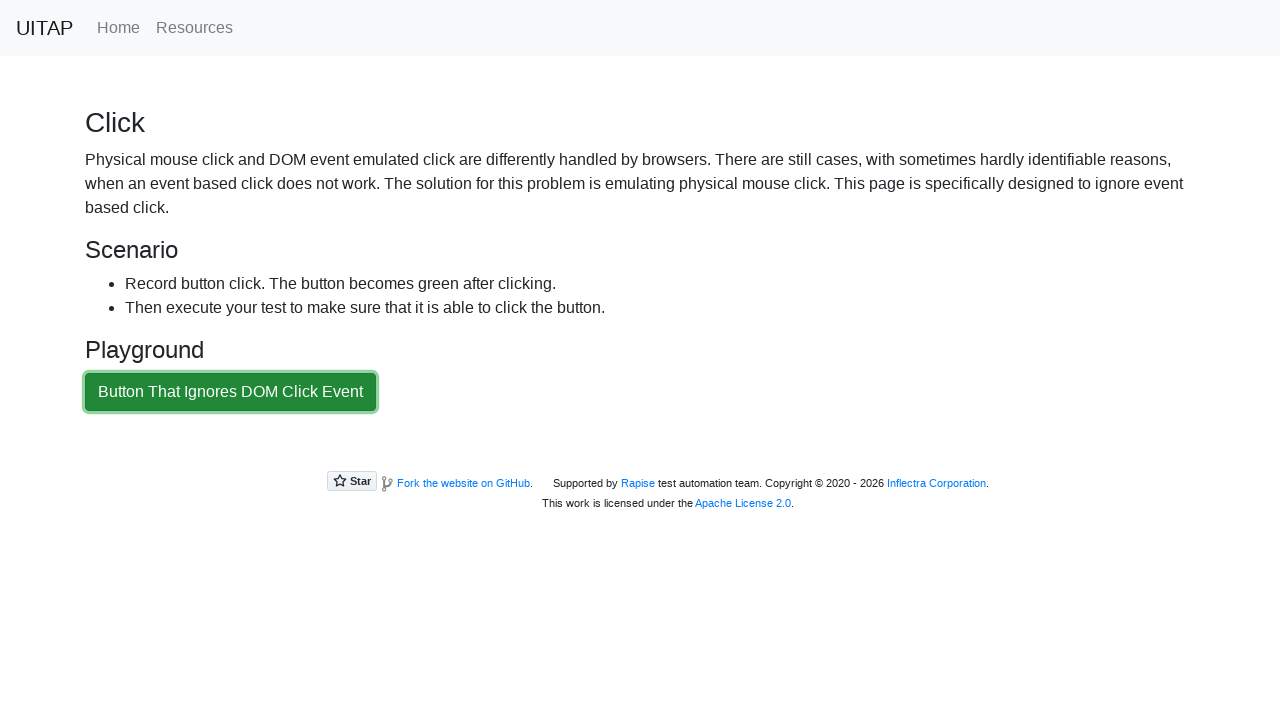

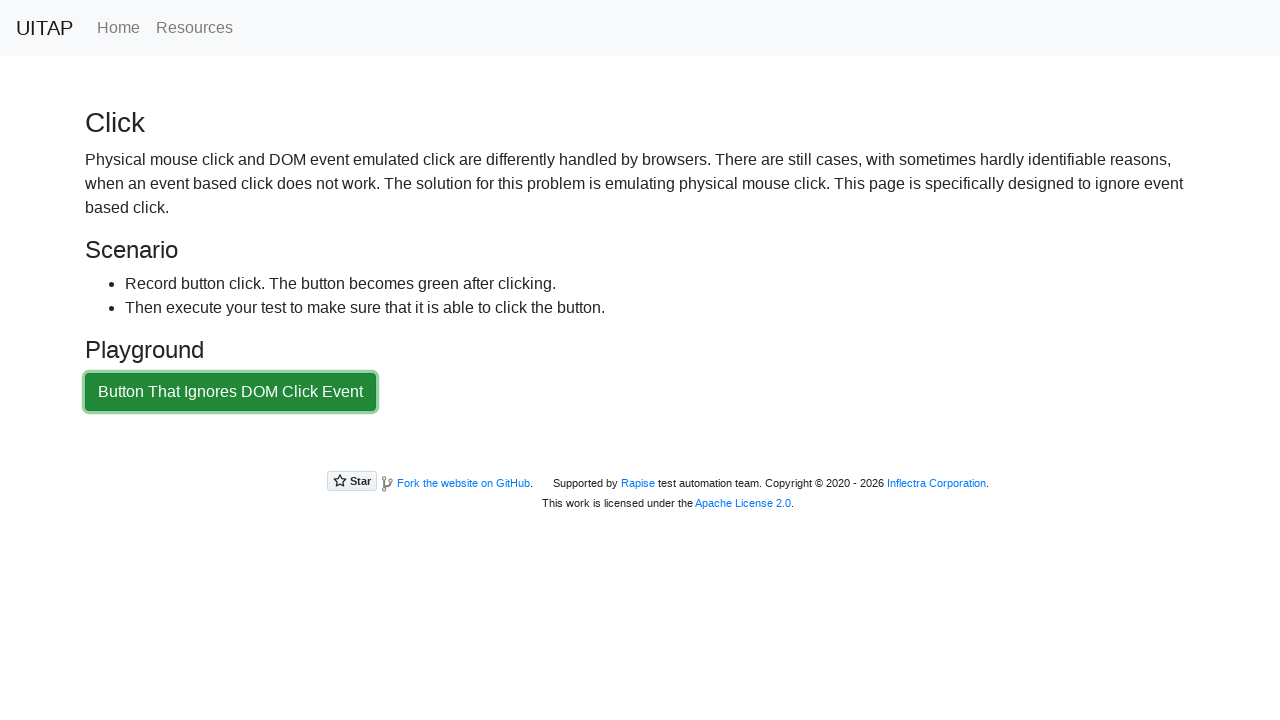